Tests the Playwright documentation site by clicking the "Get started" link and verifying the Installation heading appears

Starting URL: https://playwright.dev/

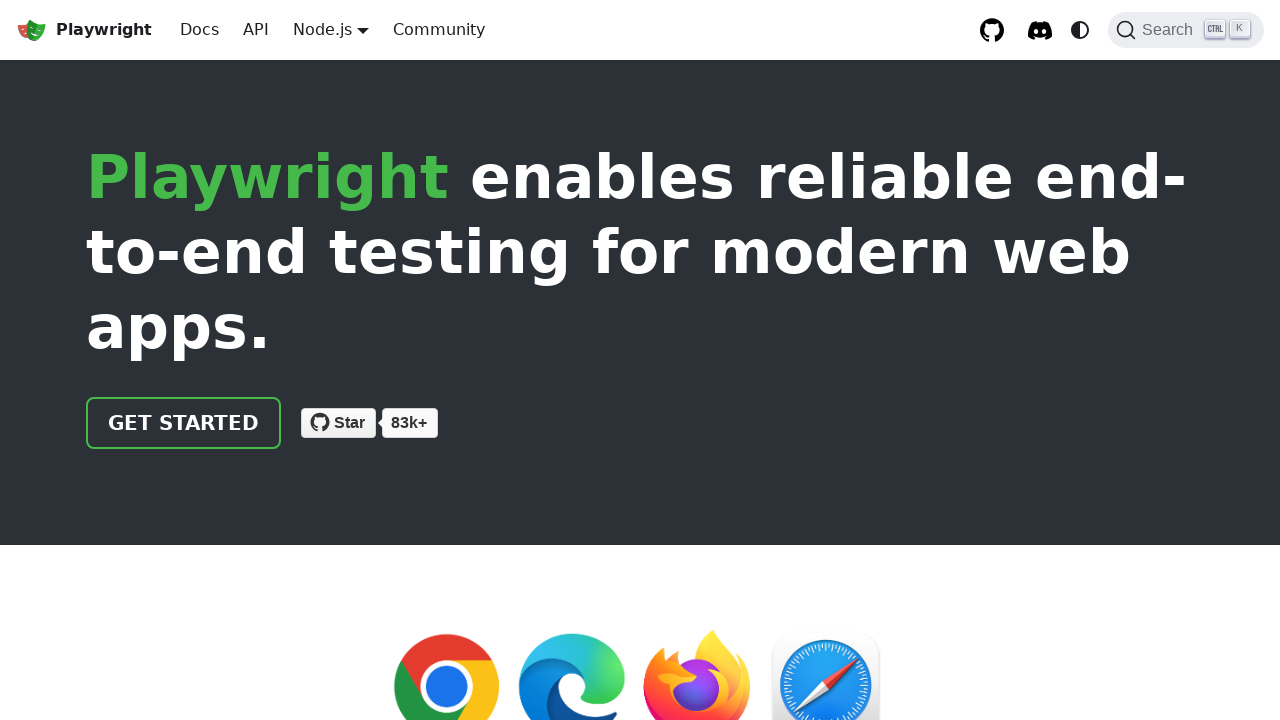

Clicked the 'Get started' link on Playwright documentation homepage at (184, 423) on internal:role=link[name="Get started"i]
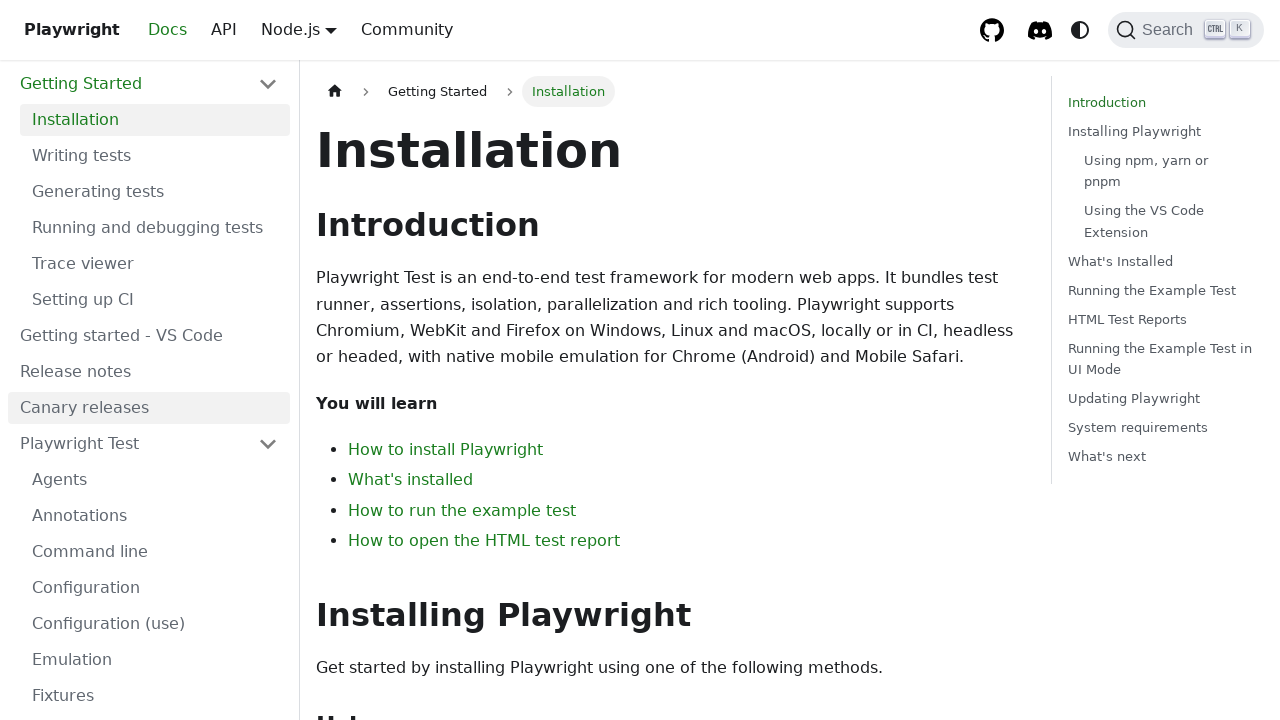

Installation heading appeared on the Get started page
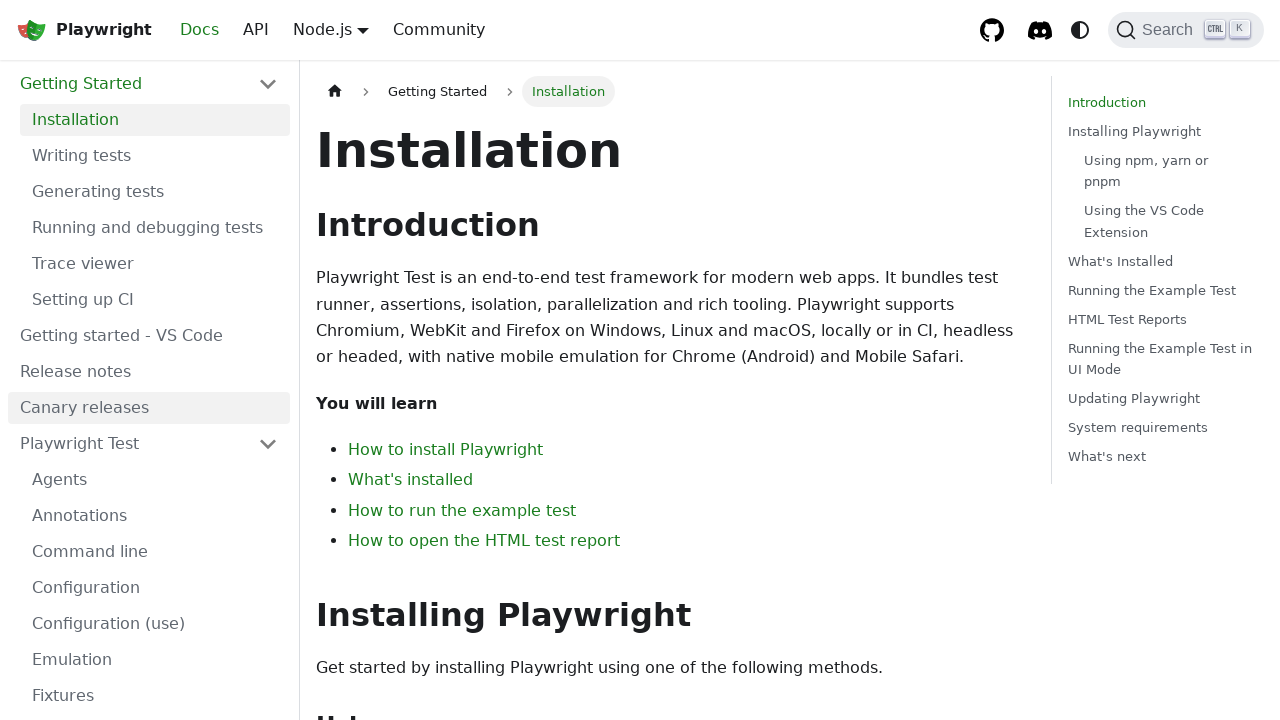

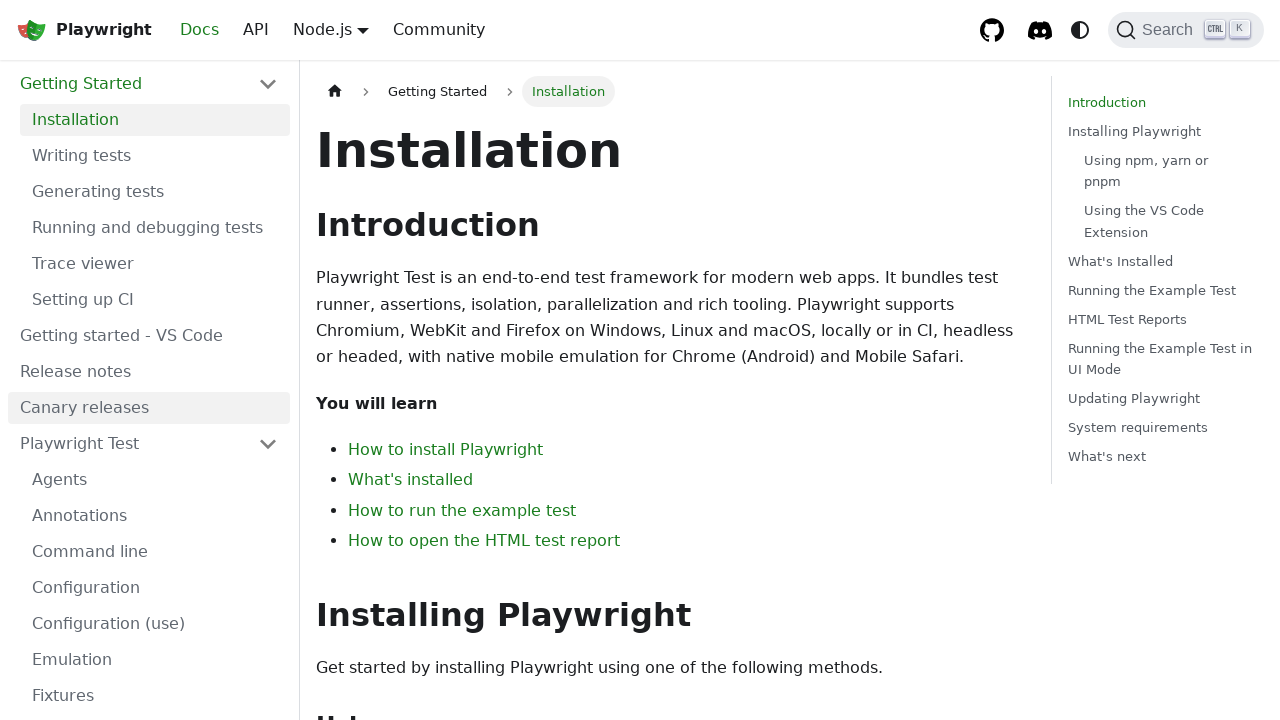